Tests browser back button navigation between filter views (All, Active, Completed)

Starting URL: https://demo.playwright.dev/todomvc

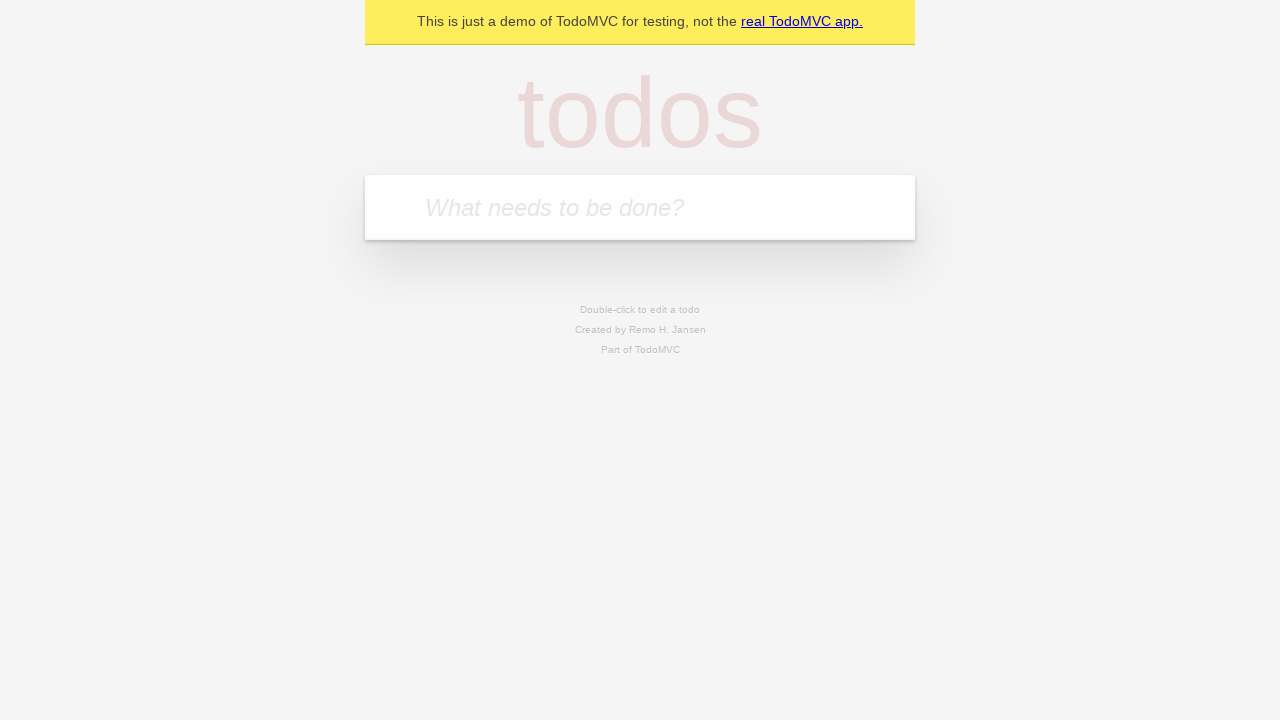

Filled todo input with 'buy some cheese' on internal:attr=[placeholder="What needs to be done?"i]
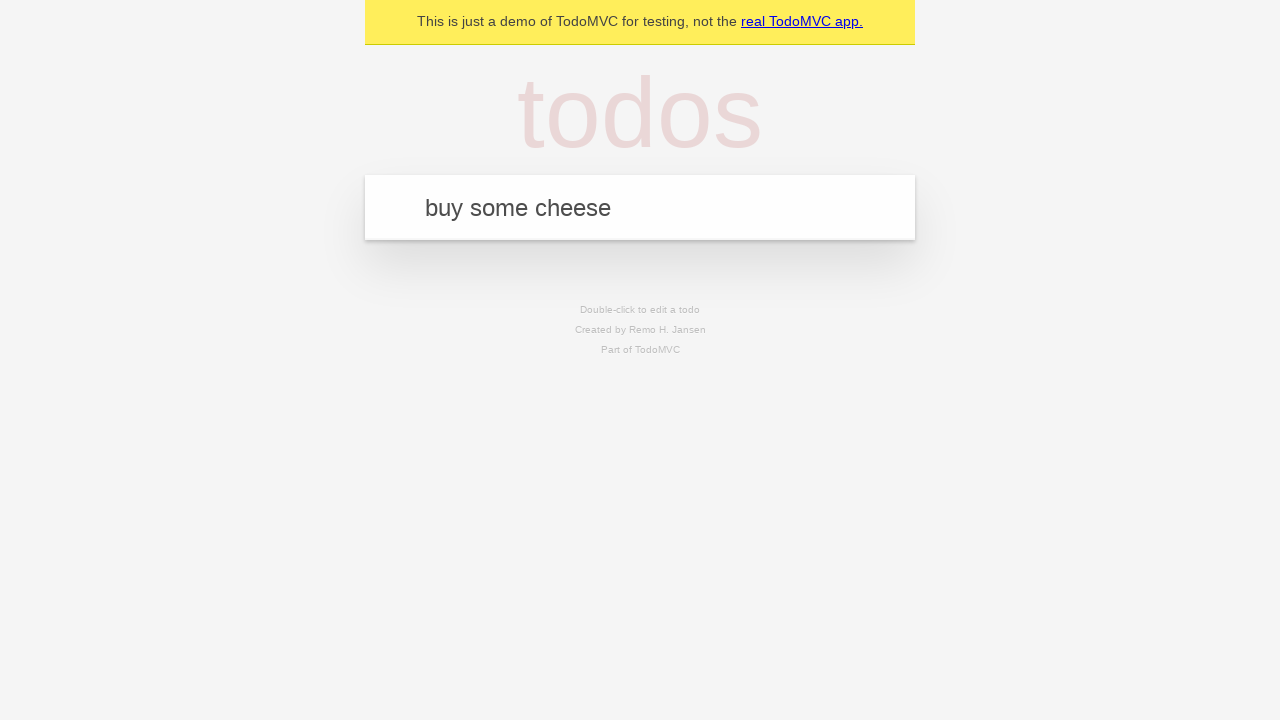

Pressed Enter to add todo 'buy some cheese' on internal:attr=[placeholder="What needs to be done?"i]
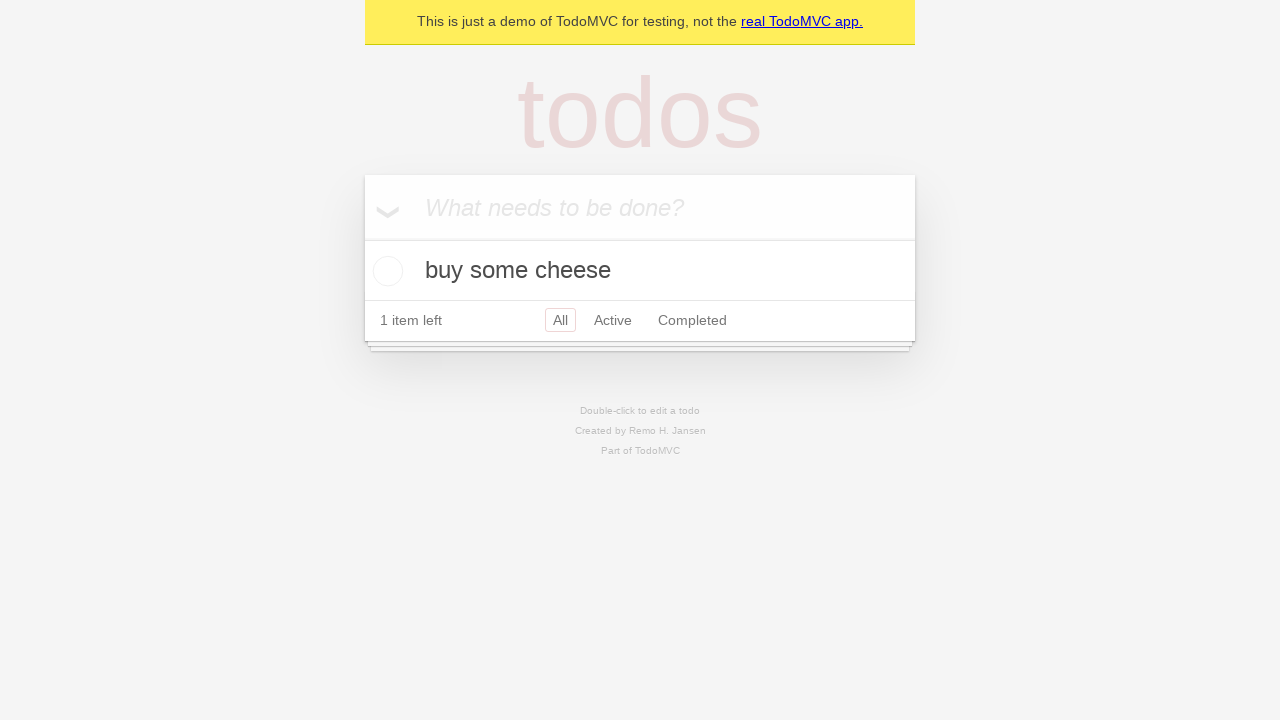

Filled todo input with 'feed the cat' on internal:attr=[placeholder="What needs to be done?"i]
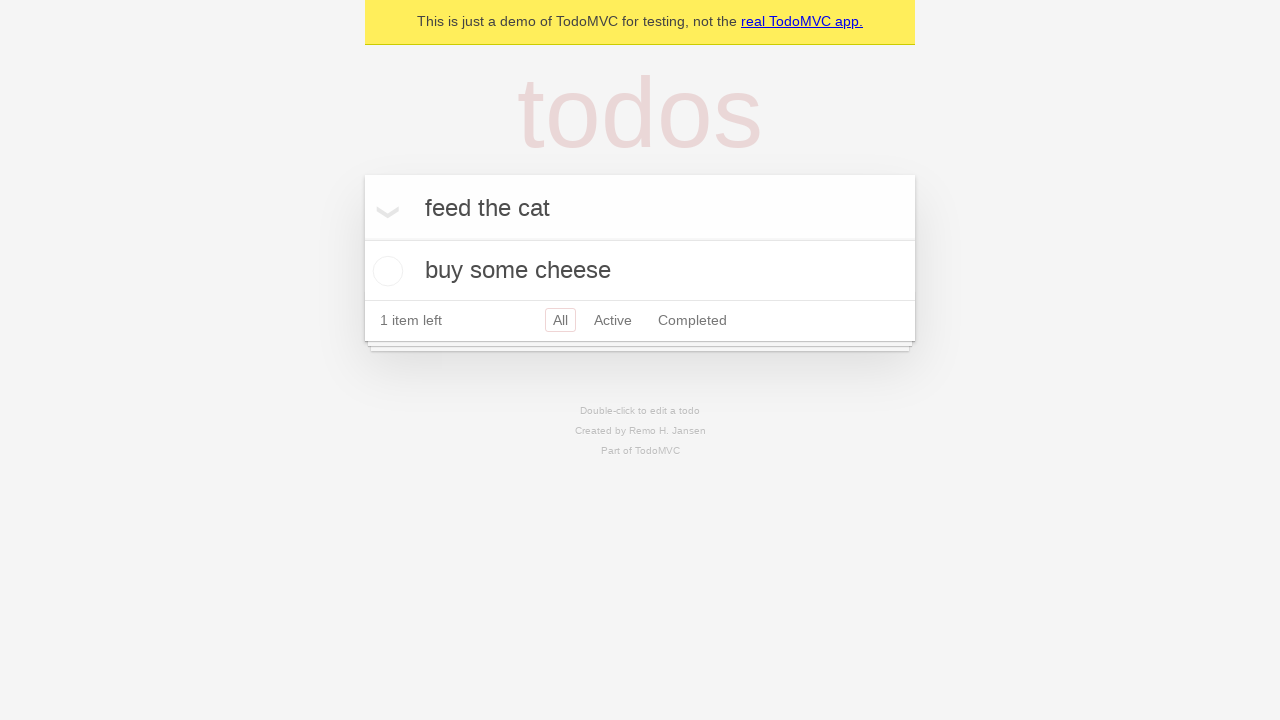

Pressed Enter to add todo 'feed the cat' on internal:attr=[placeholder="What needs to be done?"i]
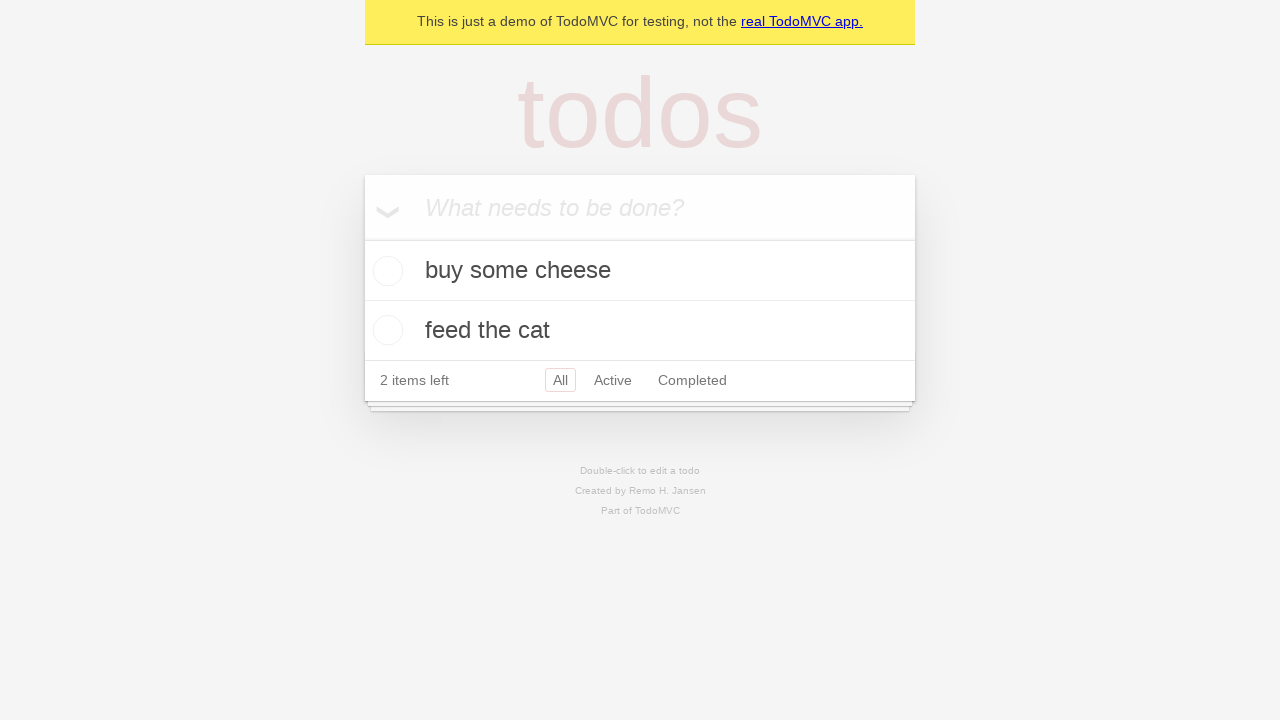

Filled todo input with 'book a doctors appointment' on internal:attr=[placeholder="What needs to be done?"i]
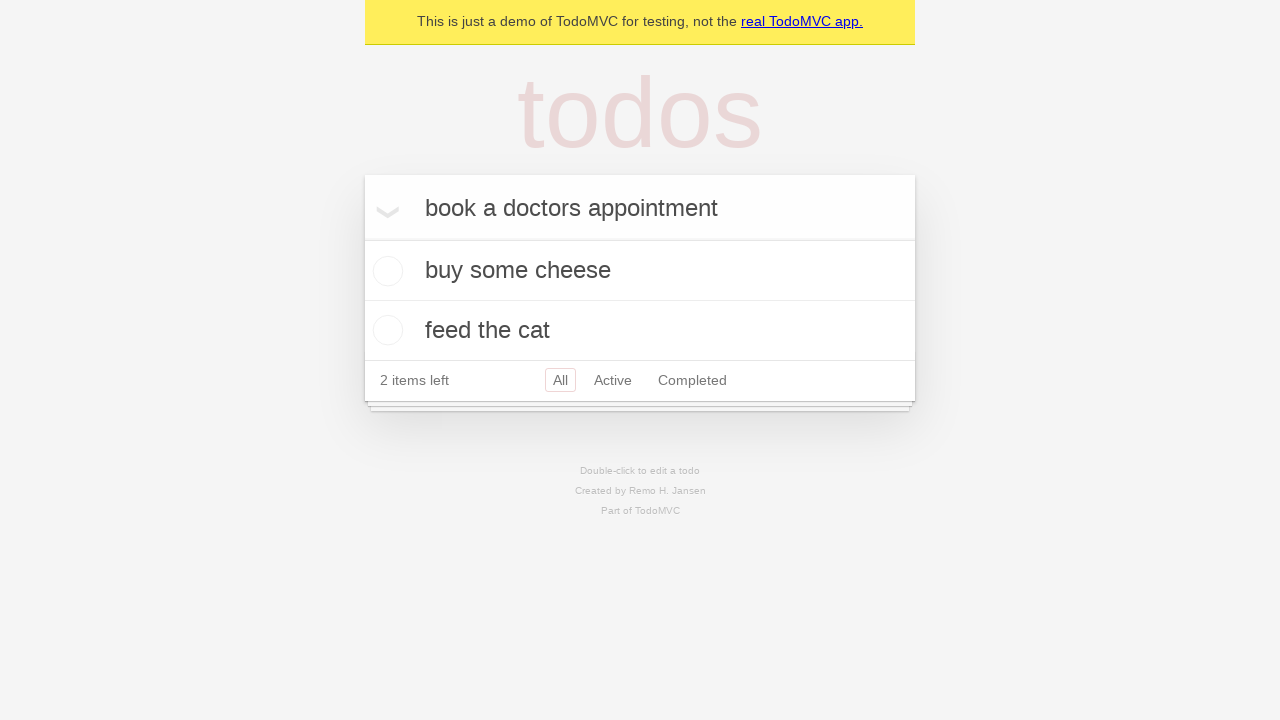

Pressed Enter to add todo 'book a doctors appointment' on internal:attr=[placeholder="What needs to be done?"i]
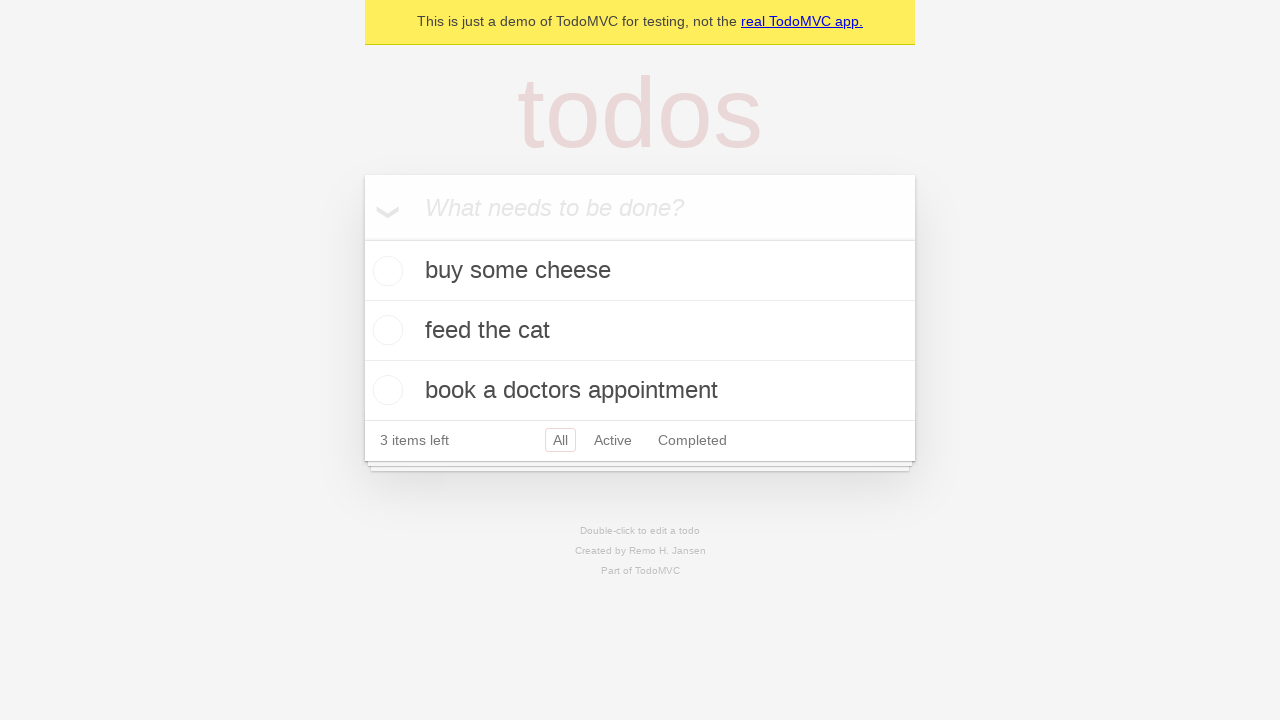

Waited for all 3 todos to be created
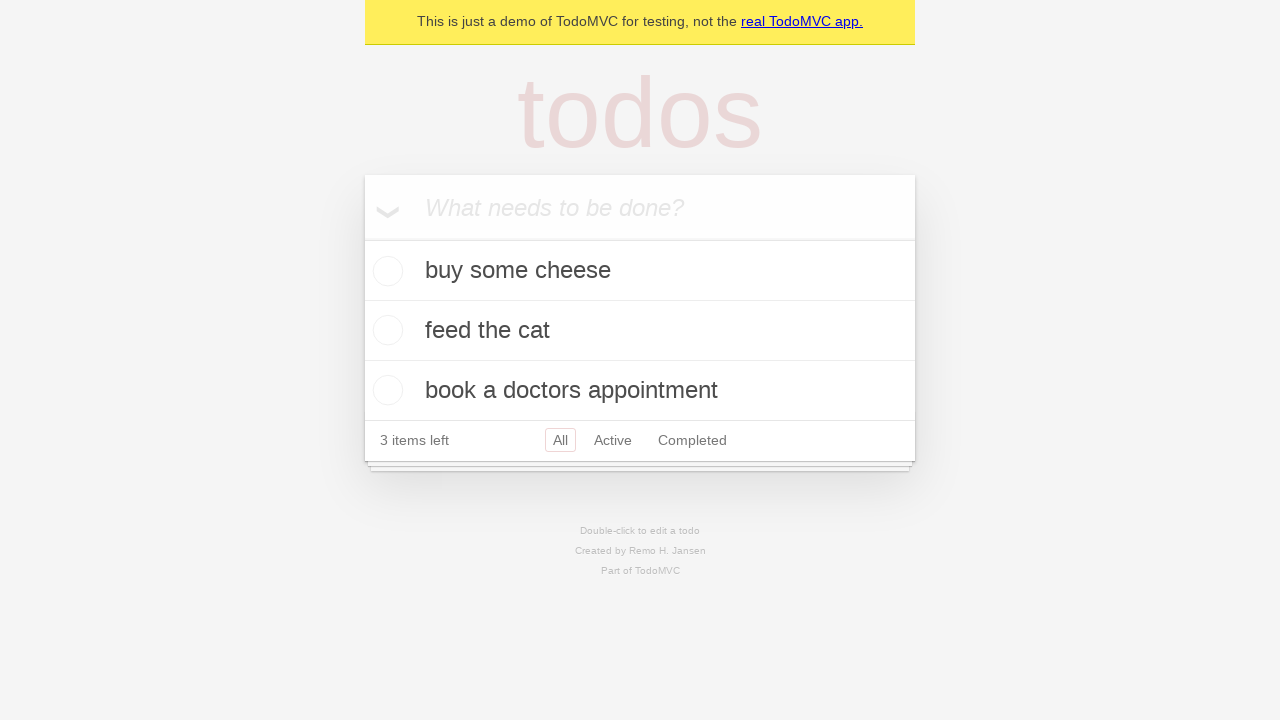

Checked the second todo item at (385, 330) on internal:testid=[data-testid="todo-item"s] >> nth=1 >> internal:role=checkbox
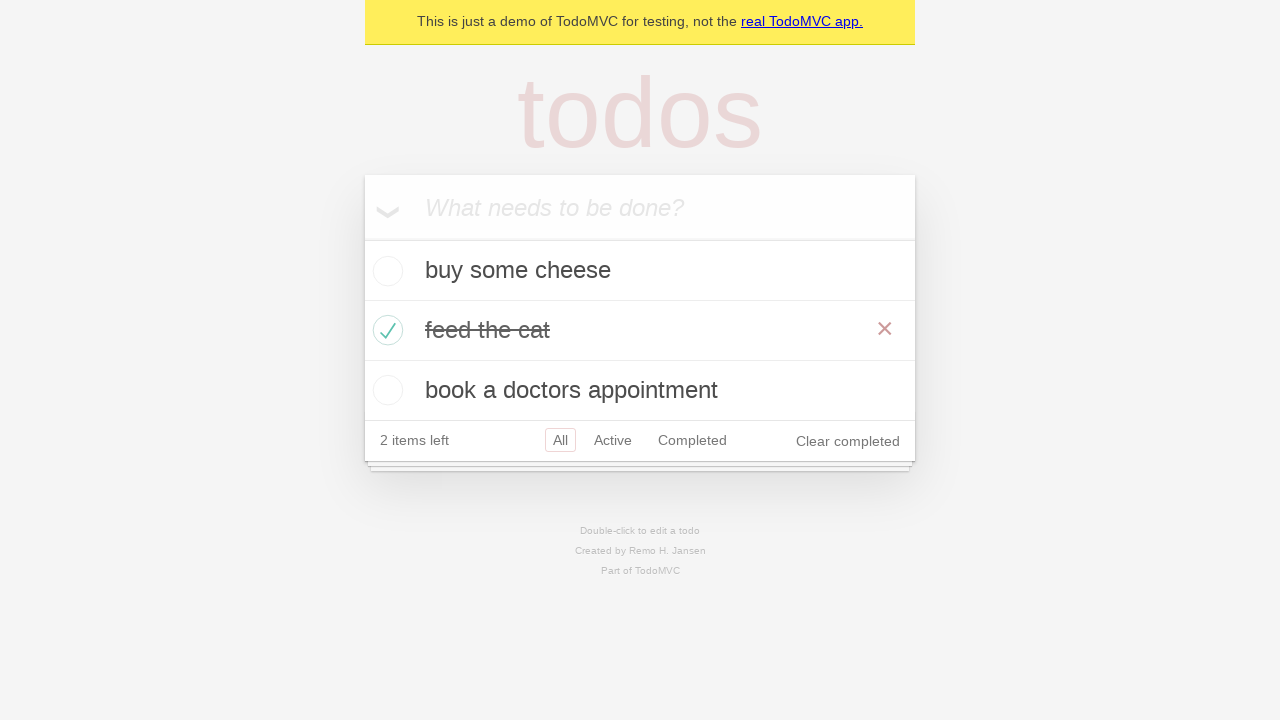

Clicked 'All' filter link at (560, 440) on internal:role=link[name="All"i]
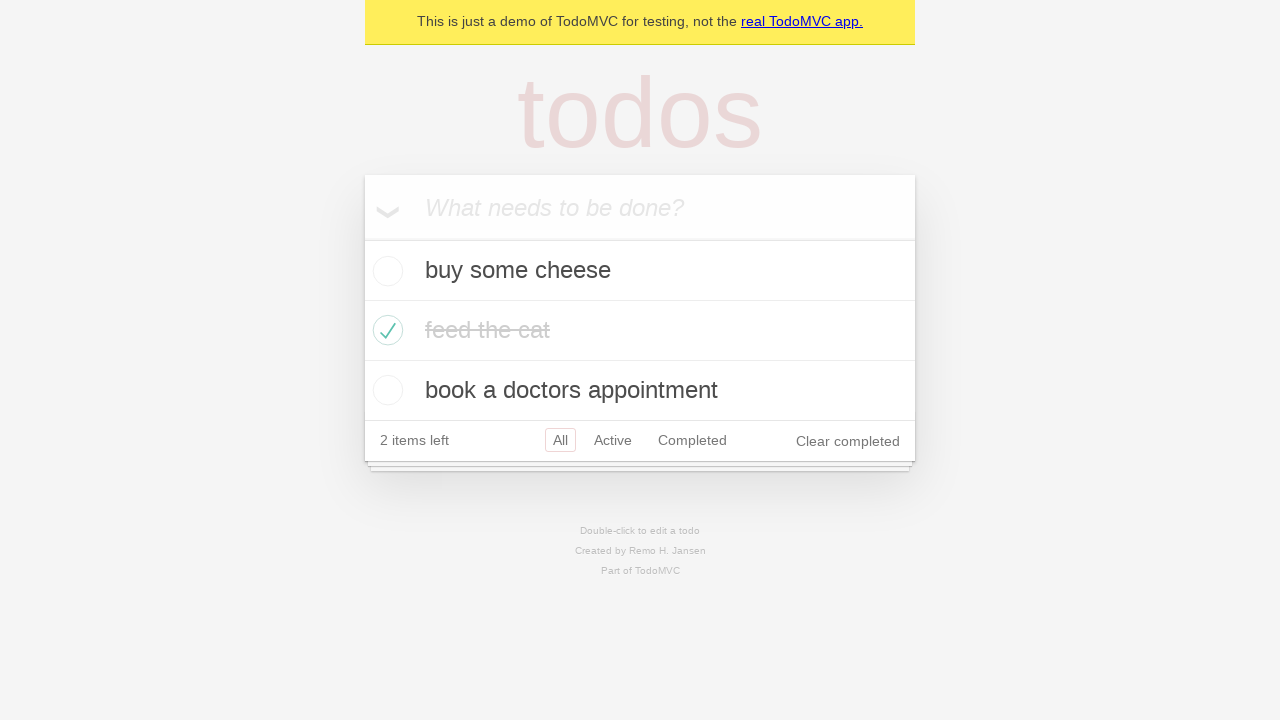

Clicked 'Active' filter link at (613, 440) on internal:role=link[name="Active"i]
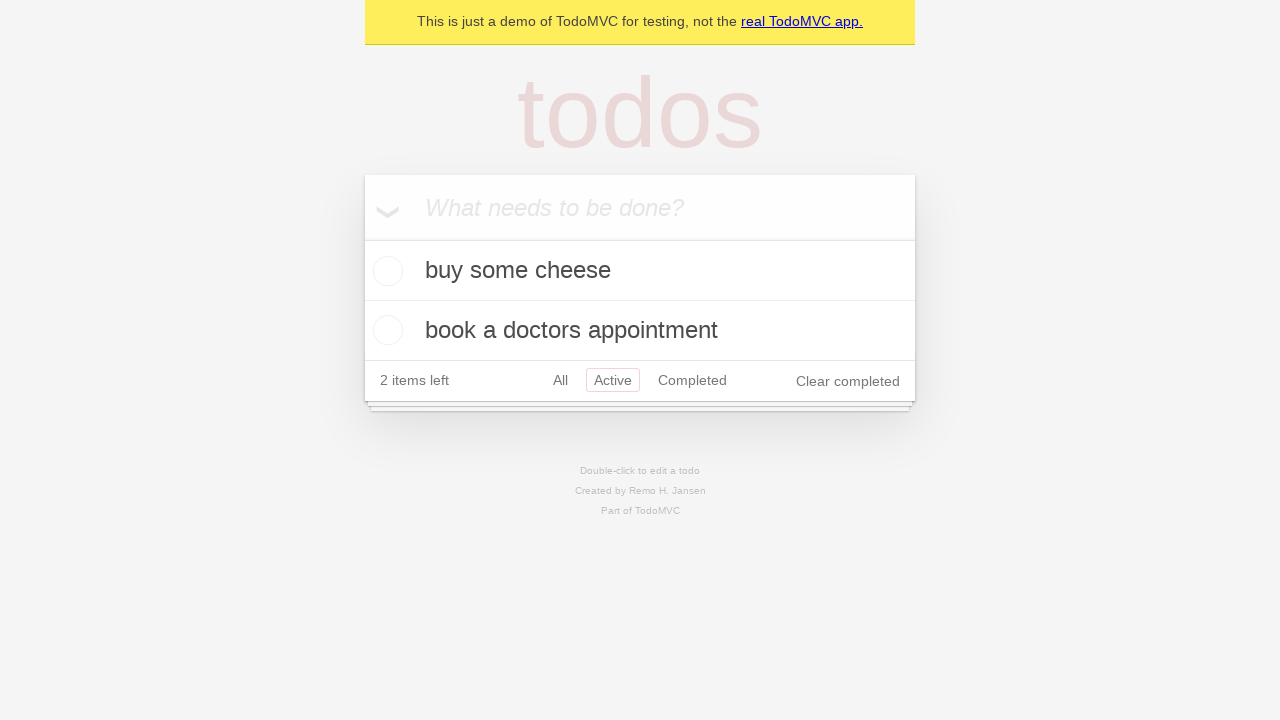

Clicked 'Completed' filter link at (692, 380) on internal:role=link[name="Completed"i]
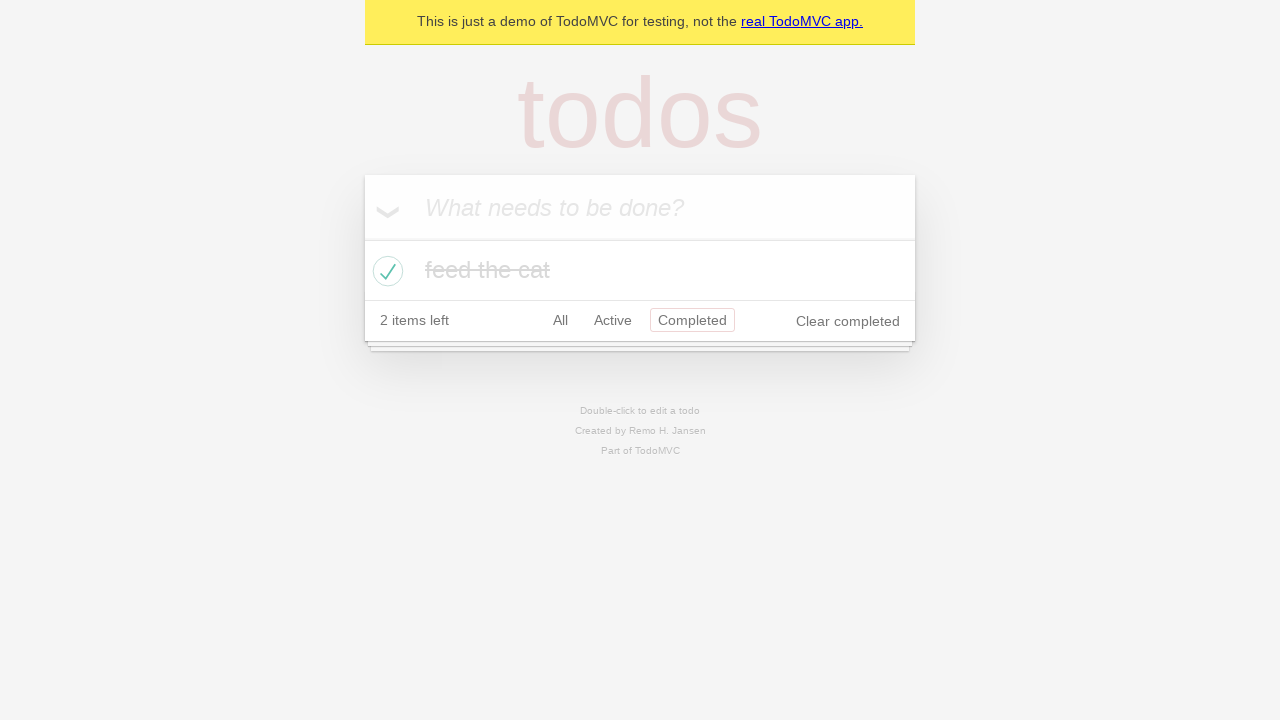

Navigated back to 'Active' filter view
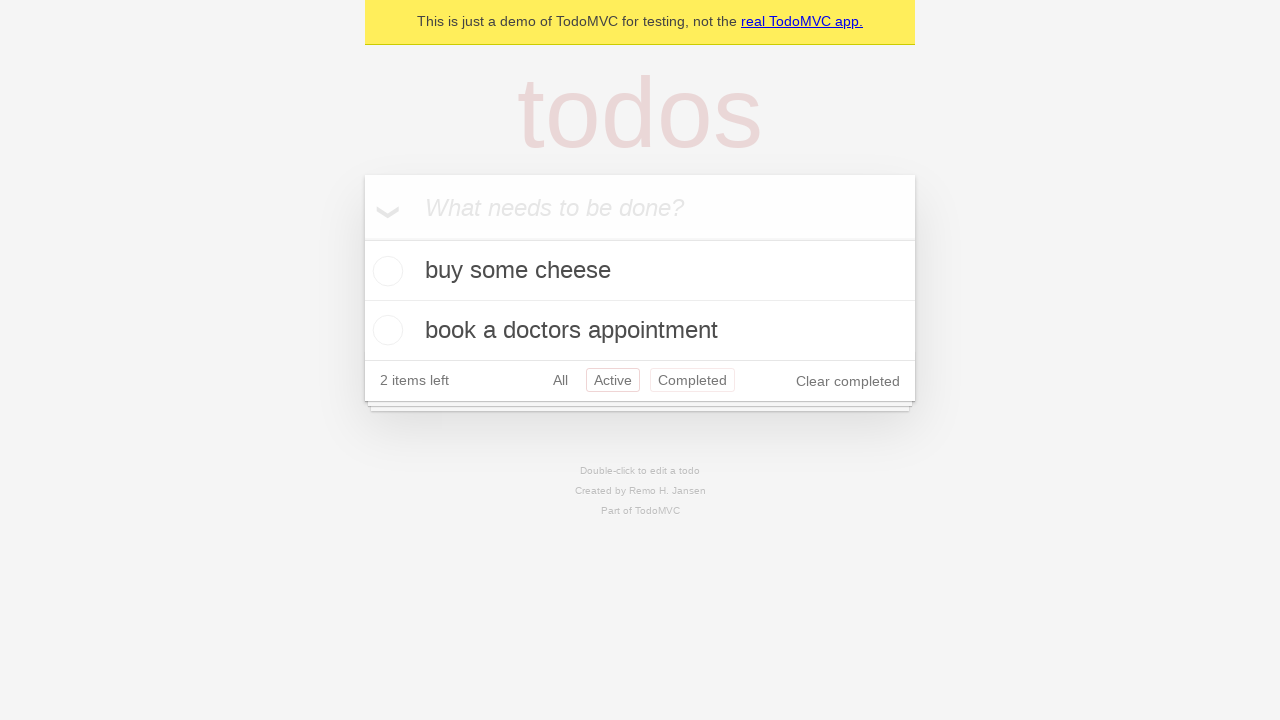

Navigated back to 'All' filter view
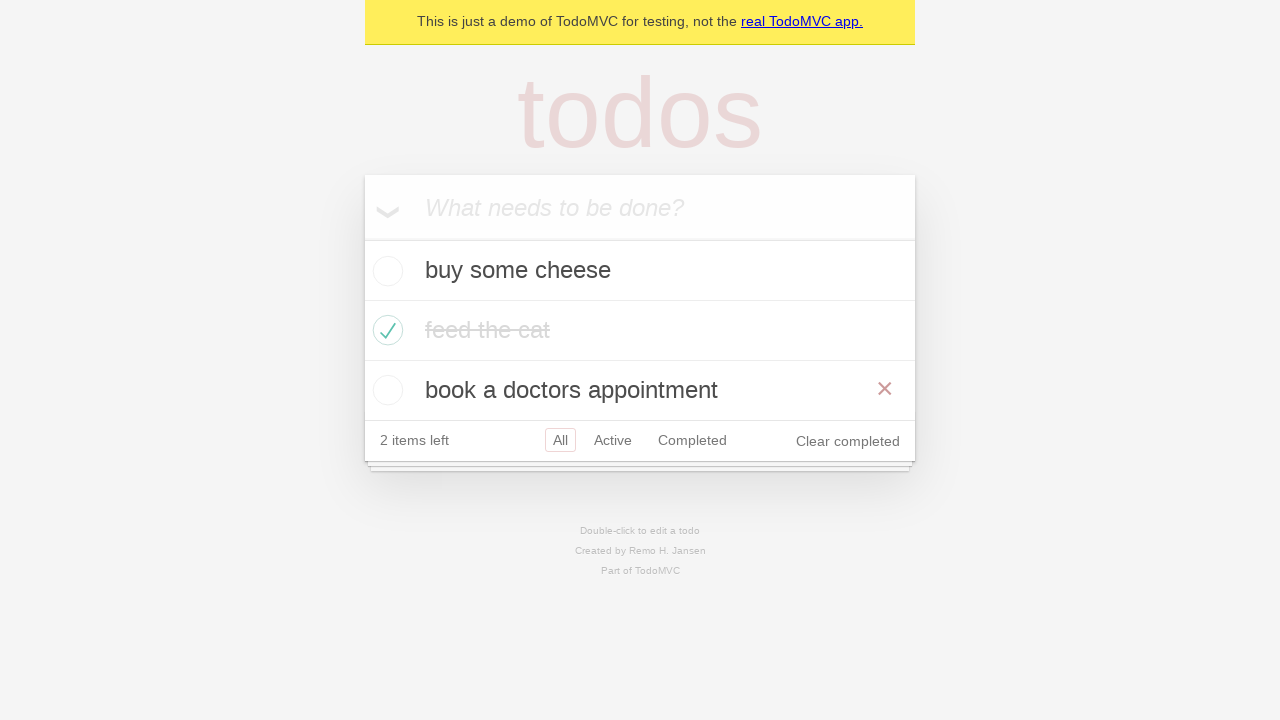

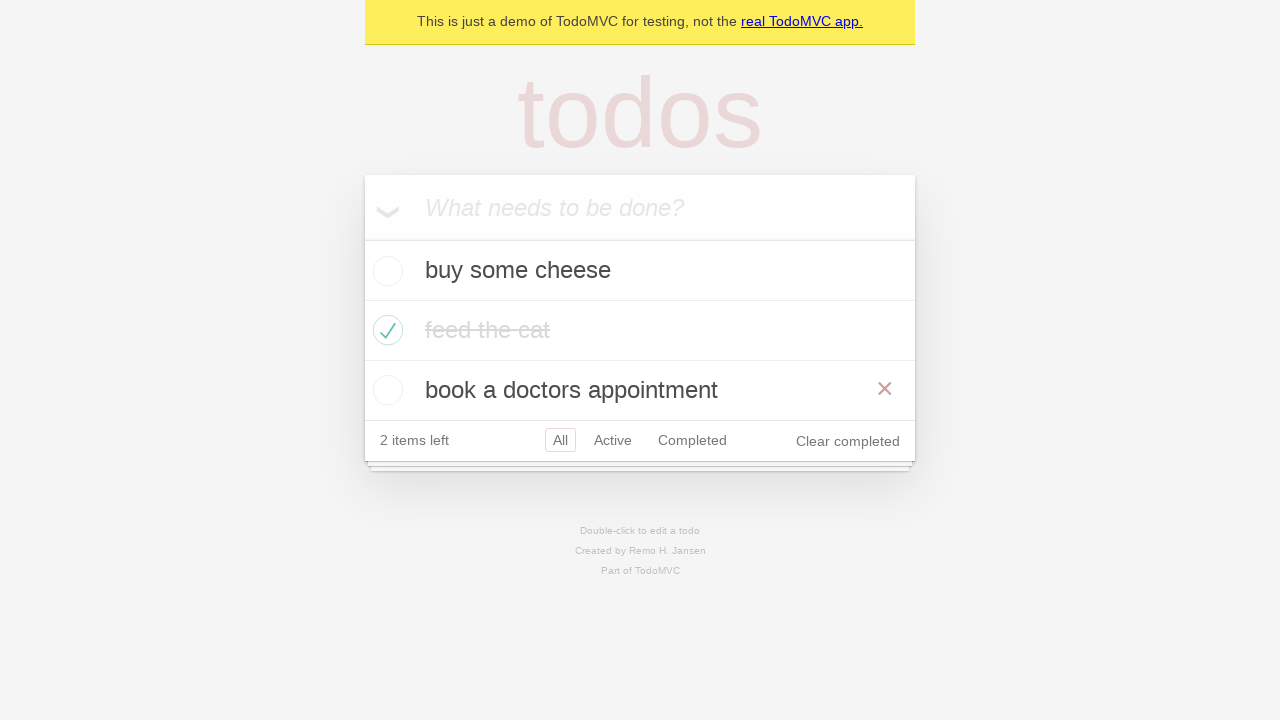